Tests filling a text input field by locating it using its placeholder attribute "Full Name"

Starting URL: https://demoqa.com/text-box

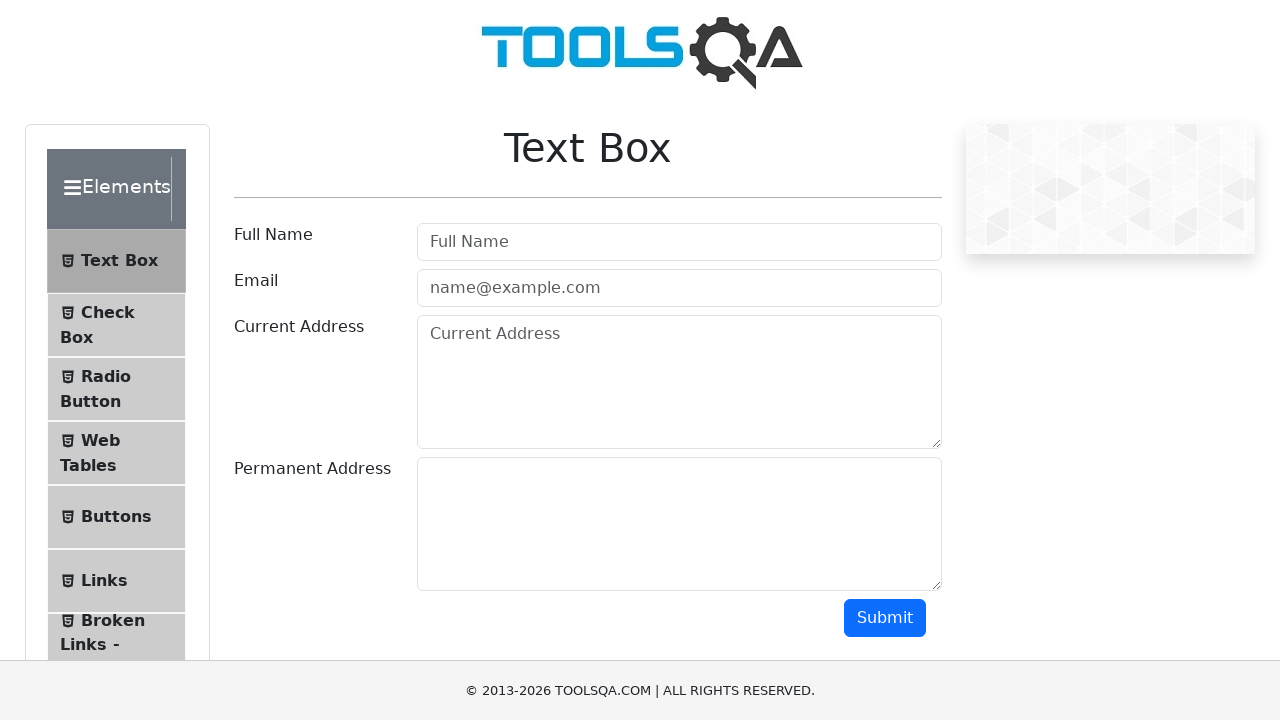

Filled 'Full Name' text input field with 'Joan Esquivel' using placeholder locator on internal:attr=[placeholder="Full Name"i]
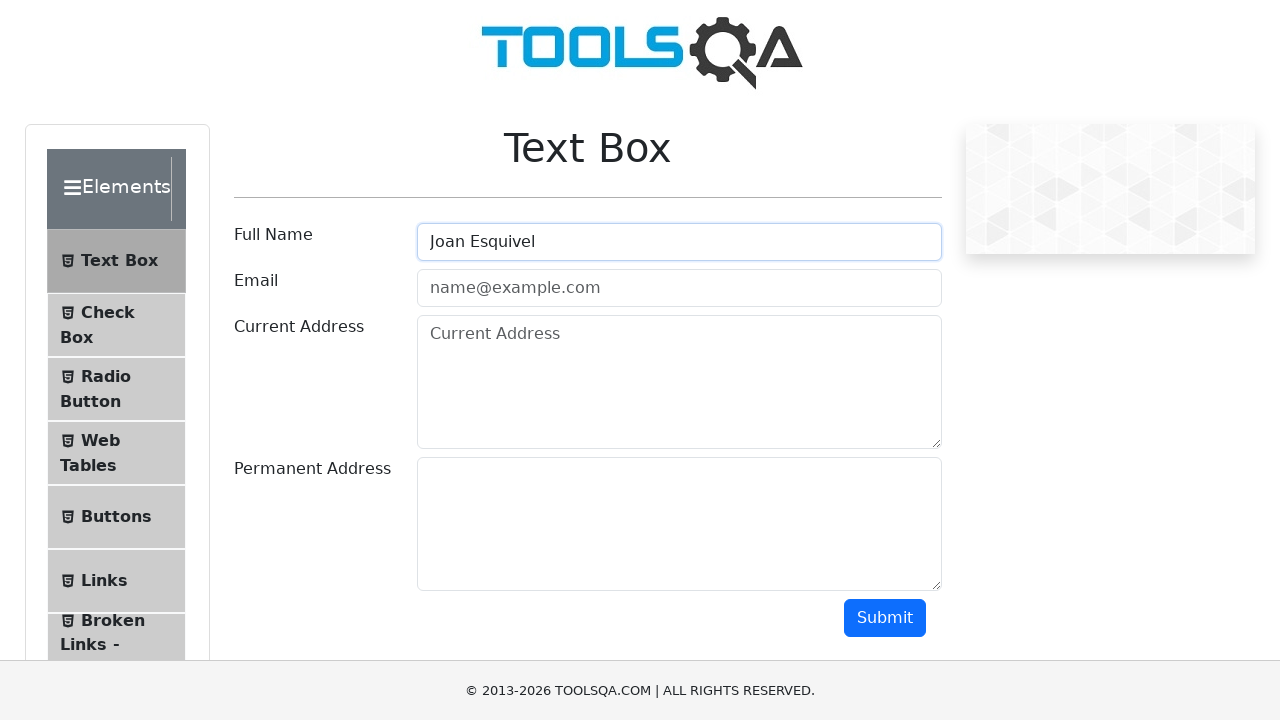

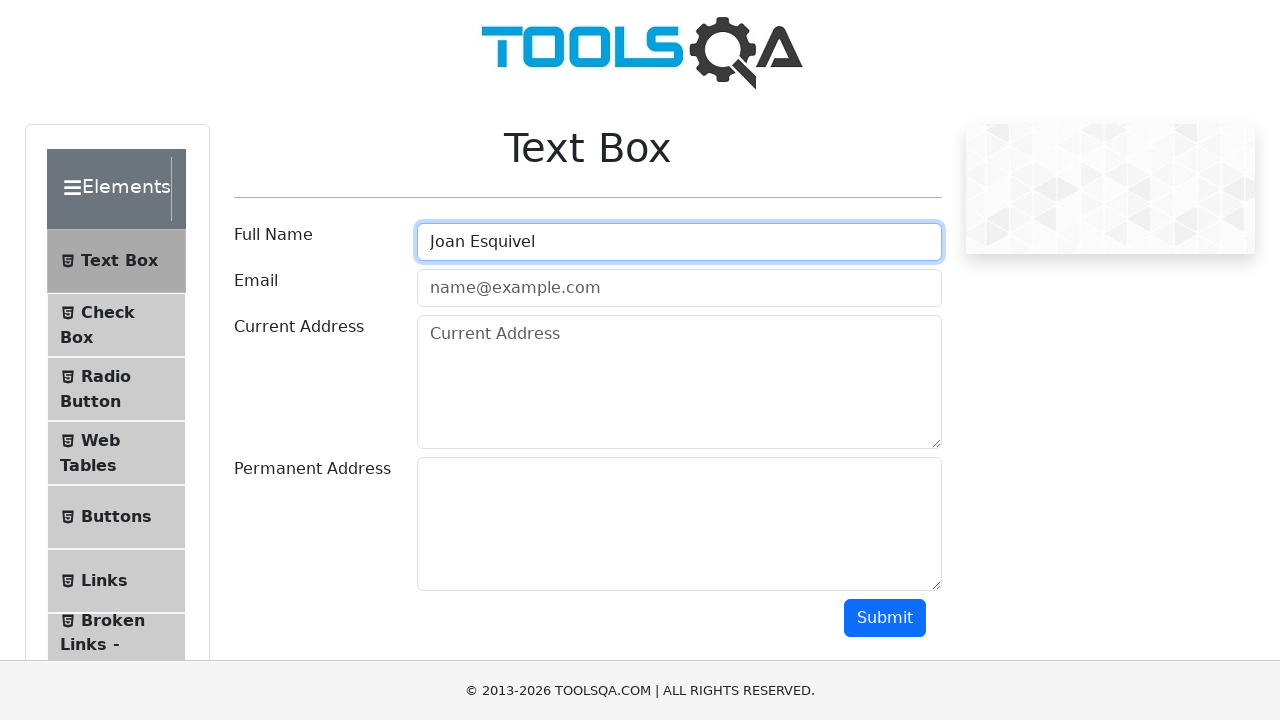